Navigates to the careers page and verifies that job listings are displayed, checking for job titles containing "Quality"

Starting URL: https://careers.osapiens.com/

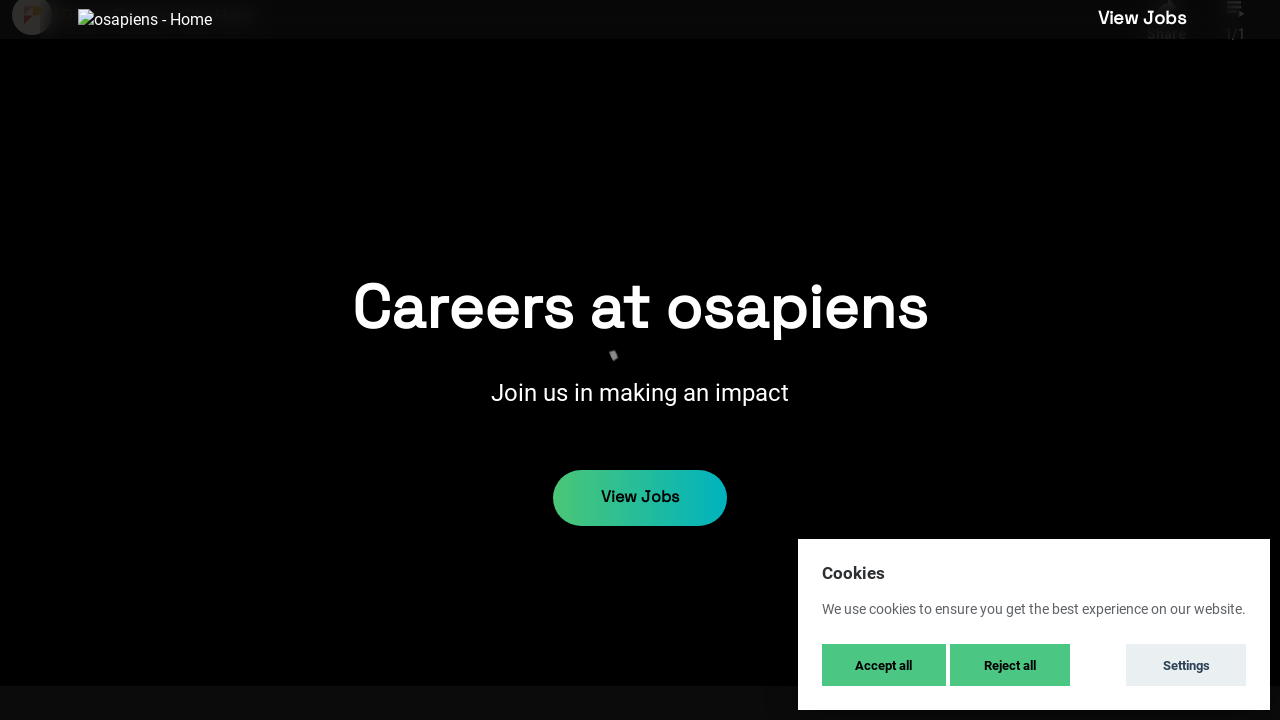

Waited for job listings to load
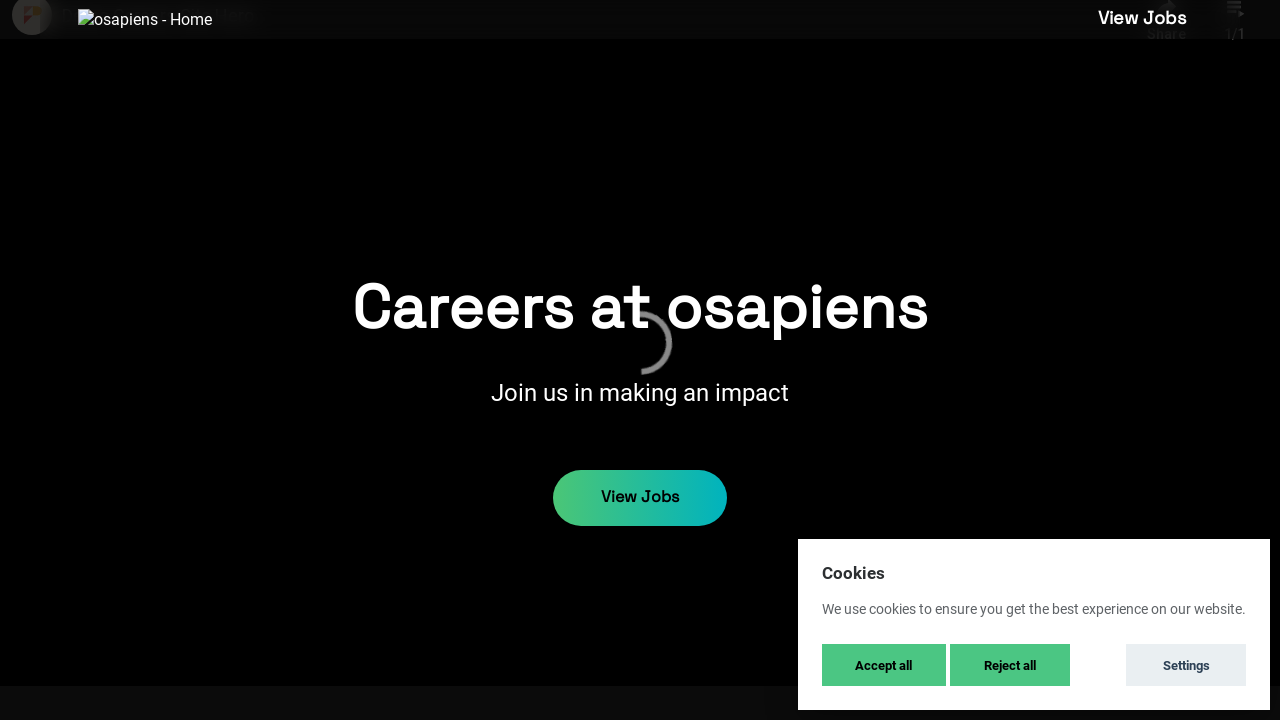

Retrieved all job listing rows from the careers page
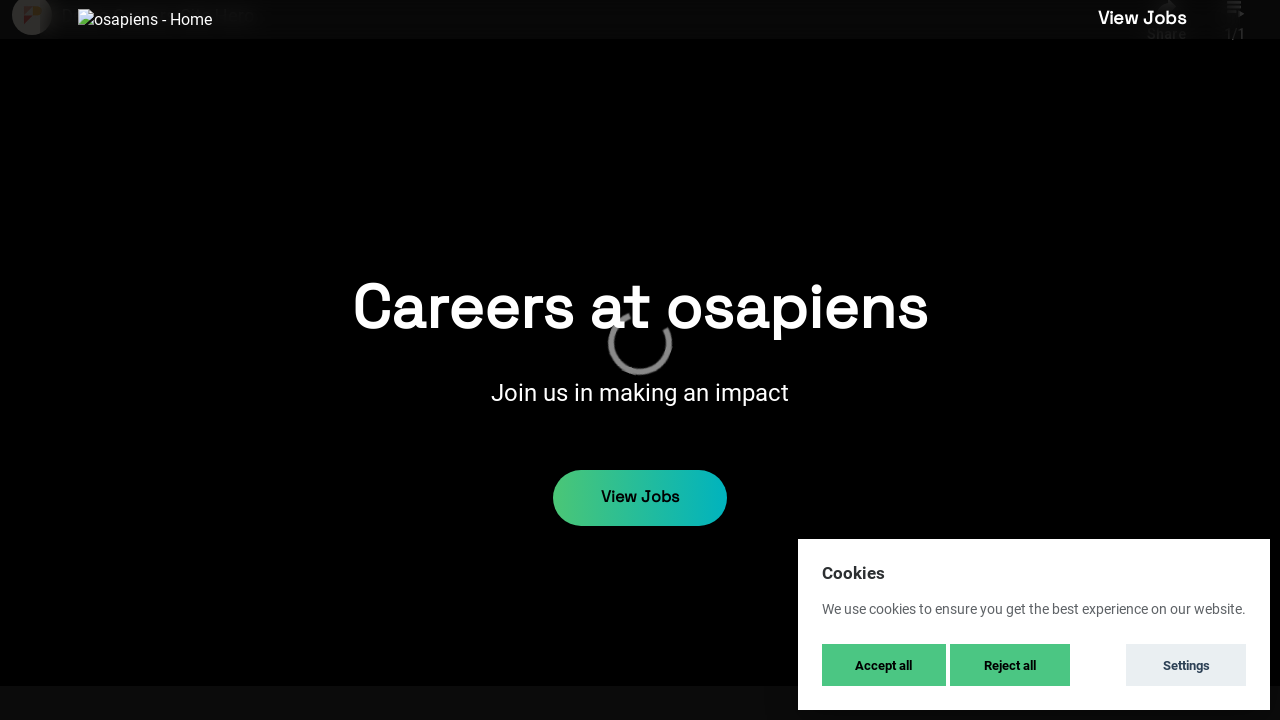

Verified that job listings exist (found 35 listings)
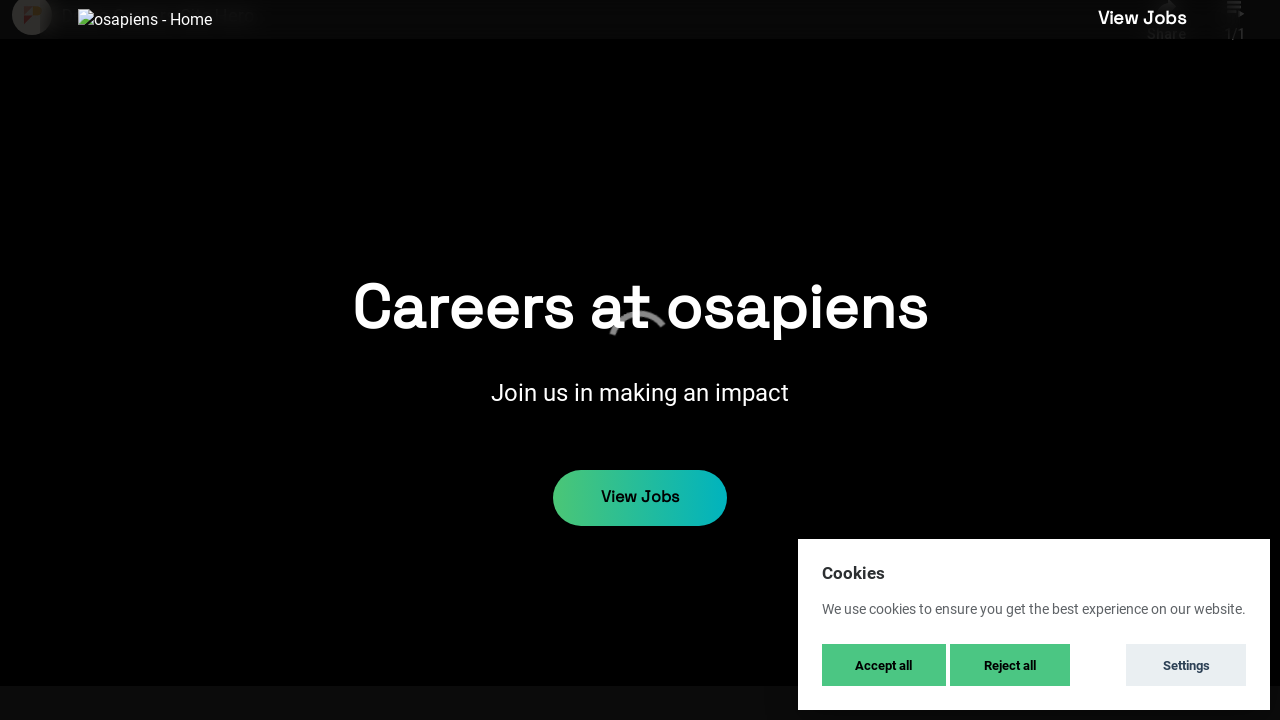

Extracted job titles from all listings (found 35 titles)
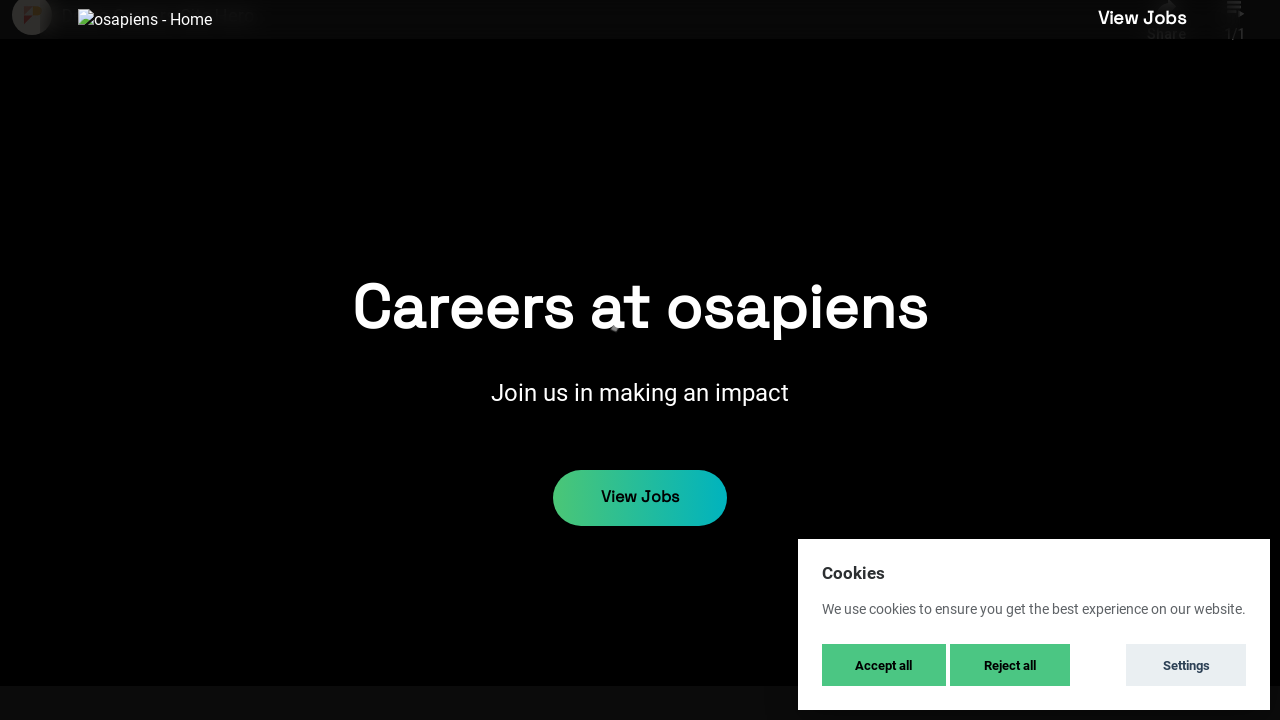

Filtered job titles for those containing 'Quality' (found 1 matches)
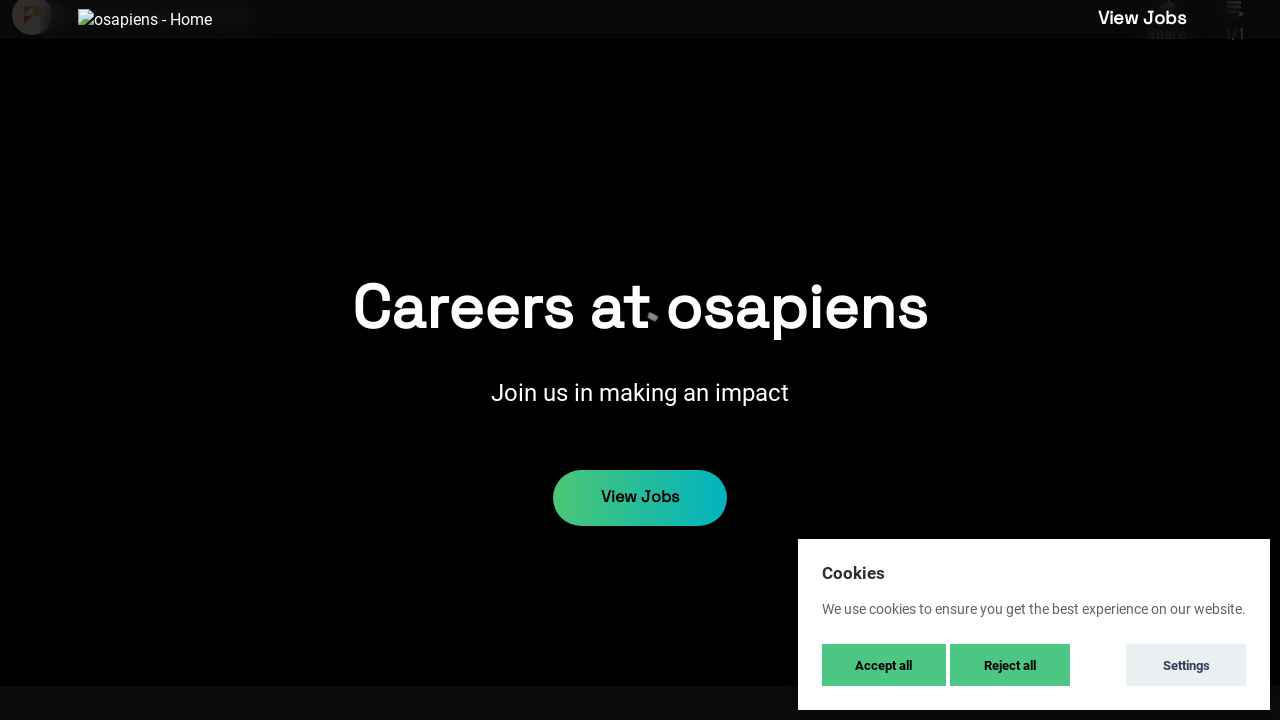

Verified that at least one job title contains 'Quality'
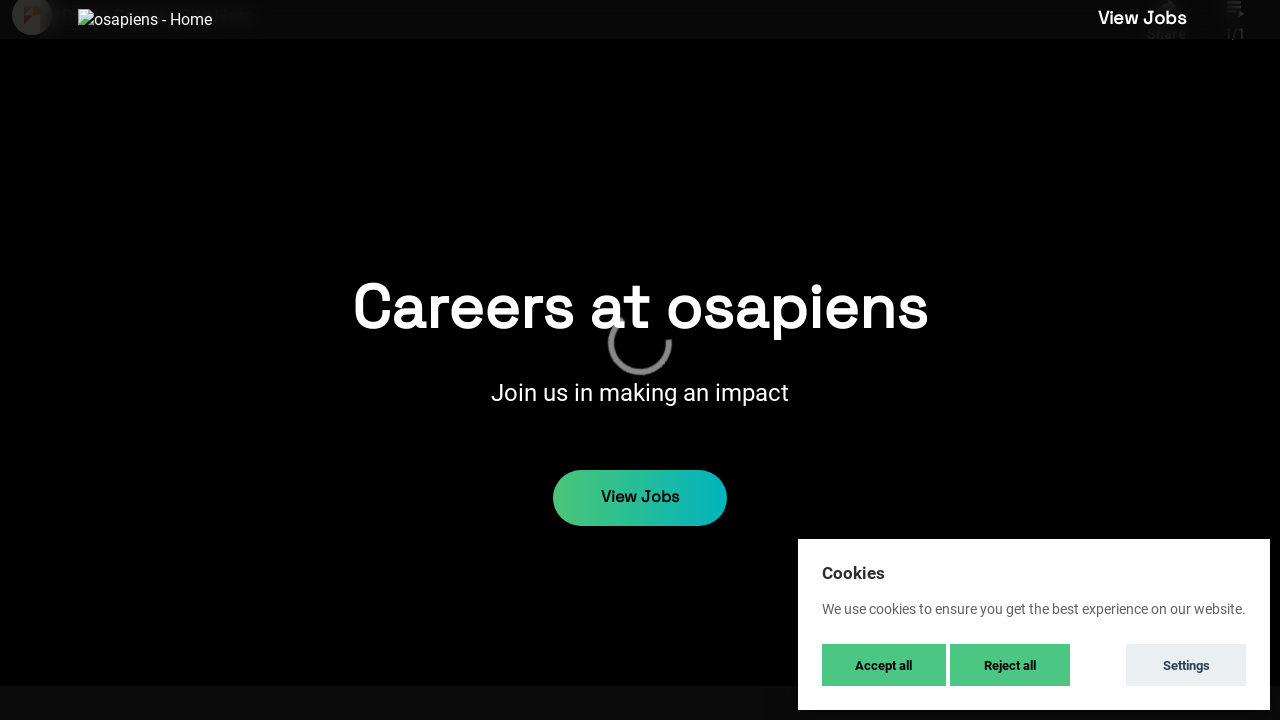

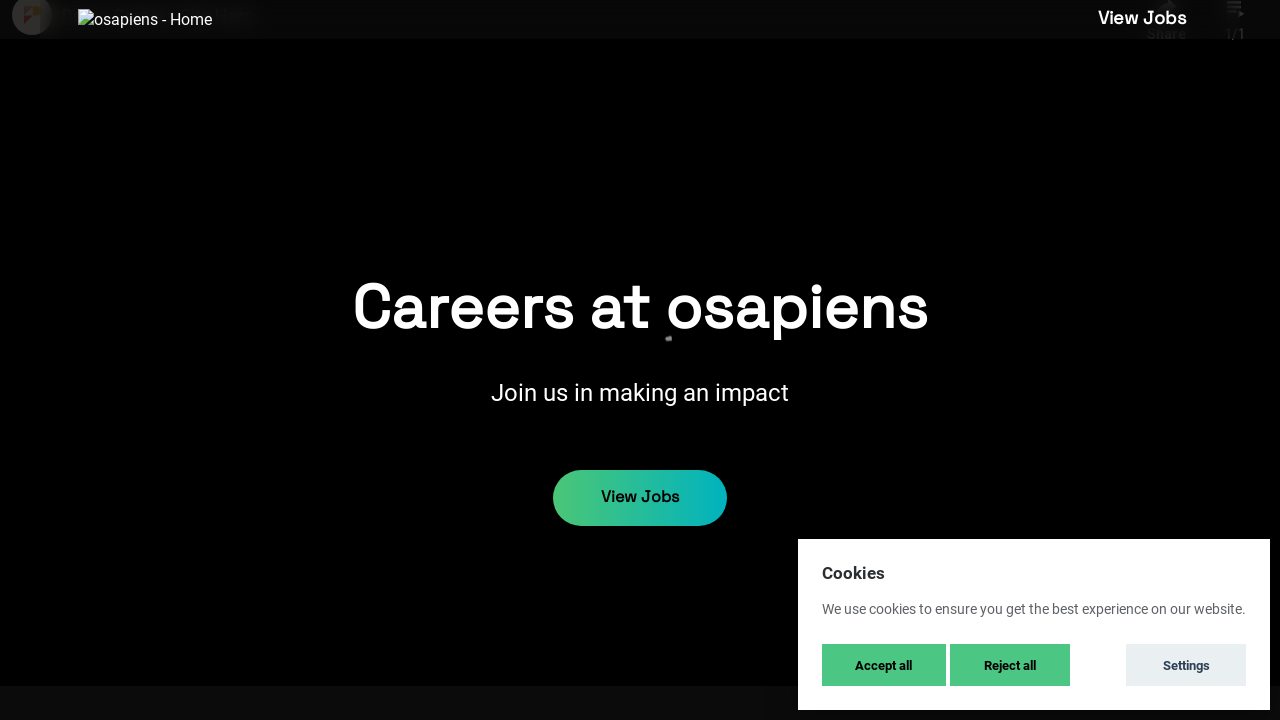